Tests alert handling functionality by triggering different types of alerts (standard alert and confirmation dialog) and interacting with them

Starting URL: https://rahulshettyacademy.com/AutomationPractice/

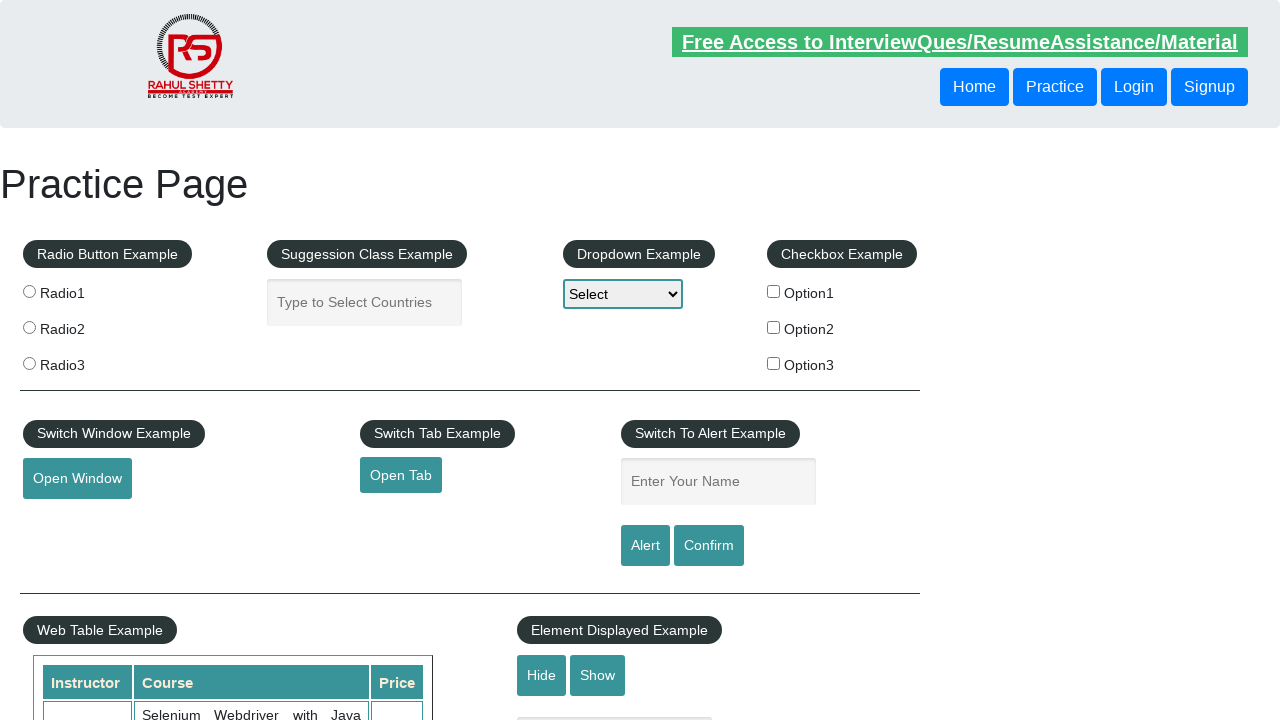

Filled name field with 'Rahul' on #name
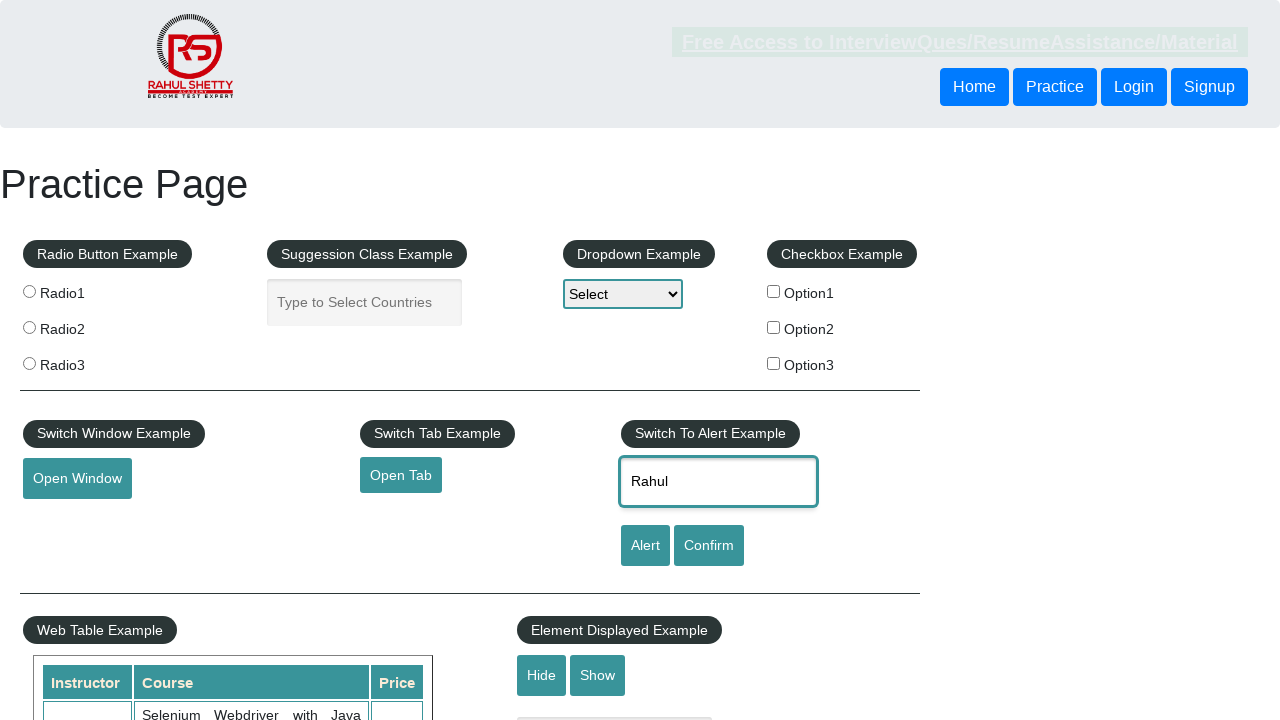

Clicked alert button to trigger standard alert at (645, 546) on [id='alertbtn']
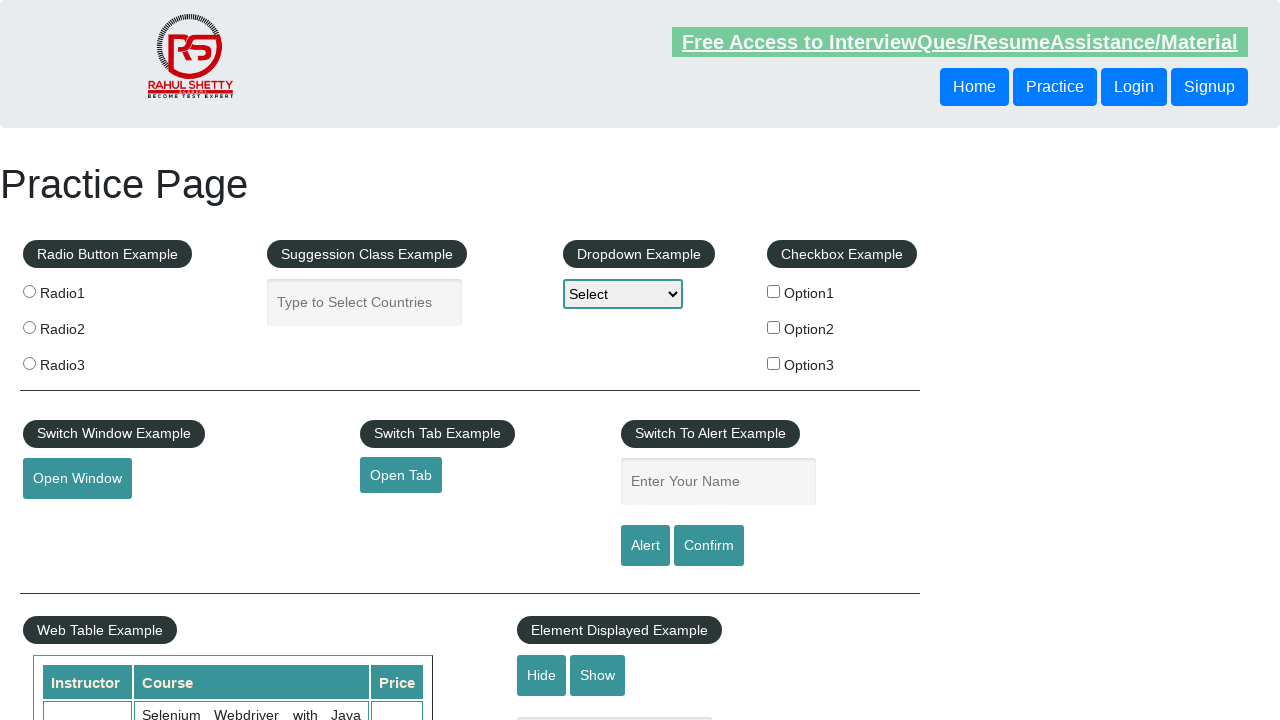

Handled alert dialog by accepting it
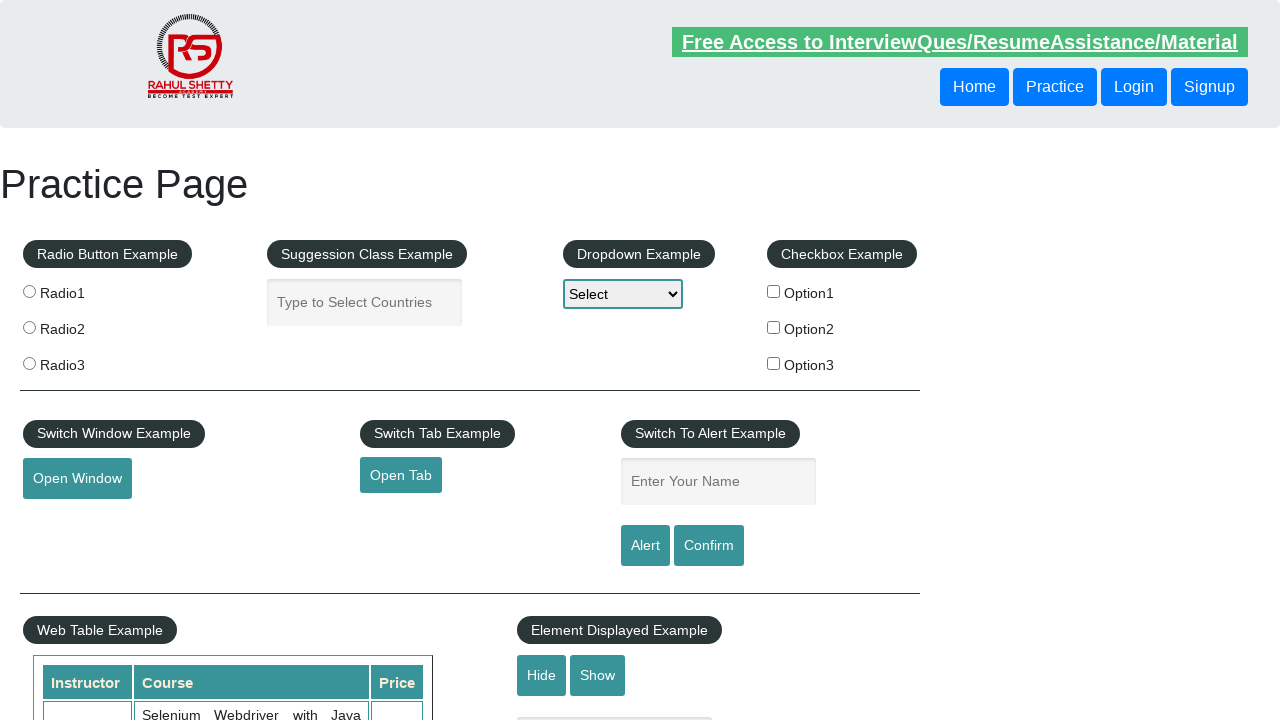

Clicked confirm button to trigger confirmation dialog at (709, 546) on #confirmbtn
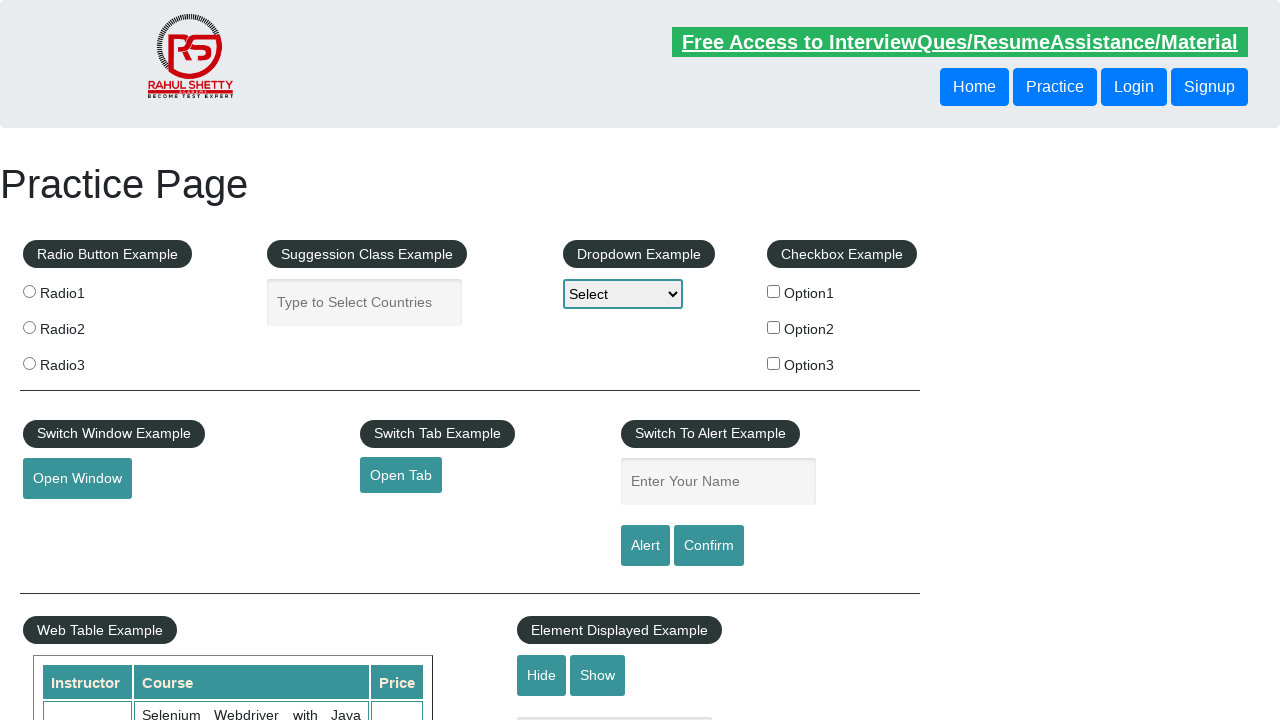

Handled confirmation dialog by dismissing it
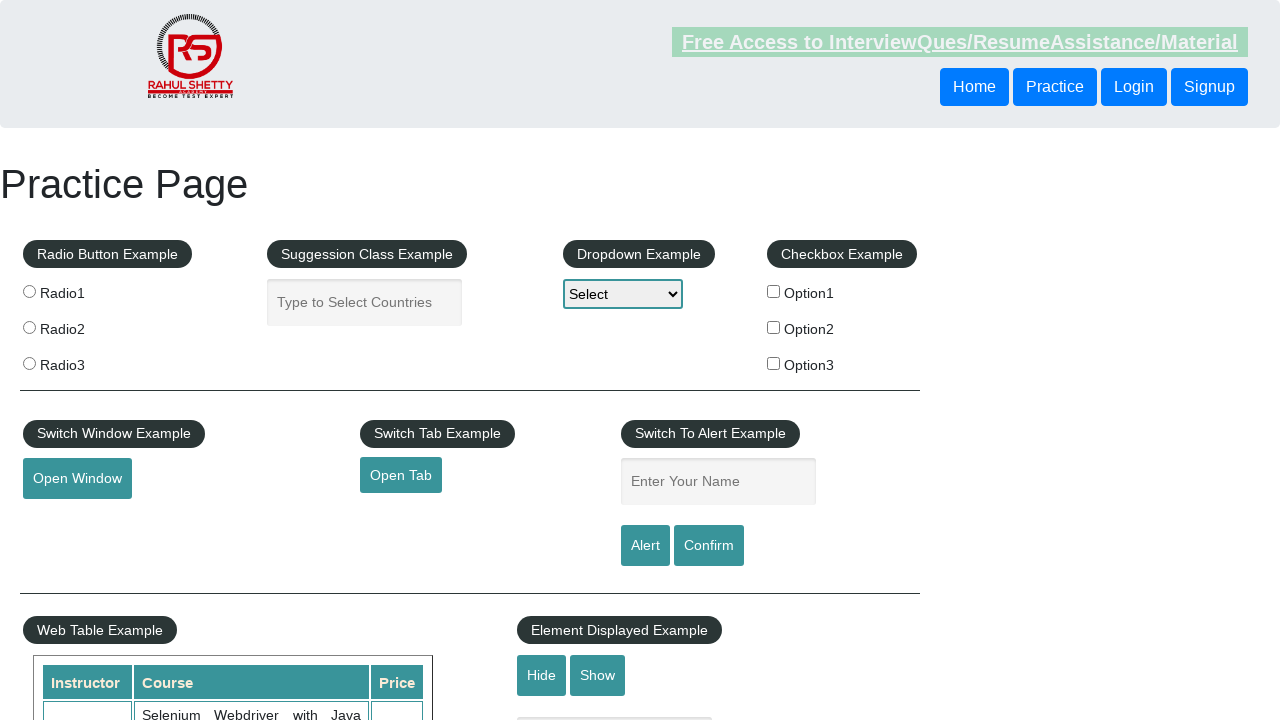

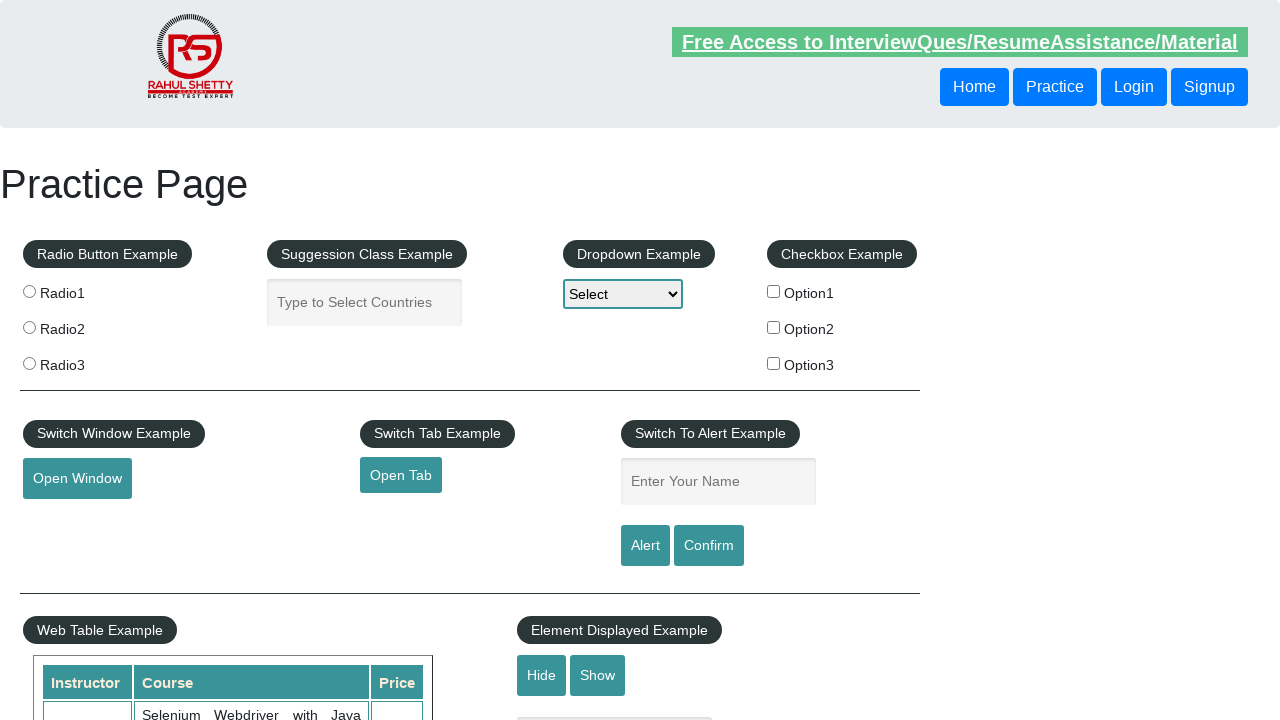